Tests dropdown selection functionality by selecting different options from a select element

Starting URL: https://the-internet.herokuapp.com/dropdown

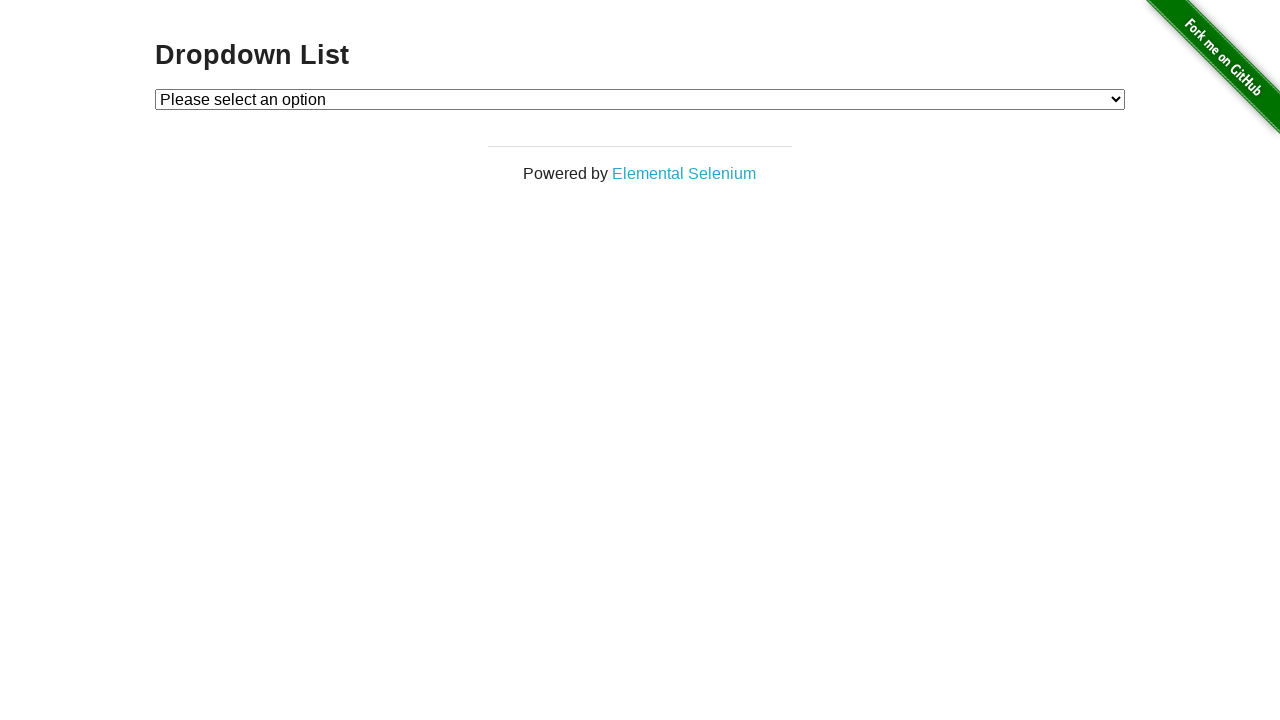

Selected 'Option 1' from dropdown on select#dropdown
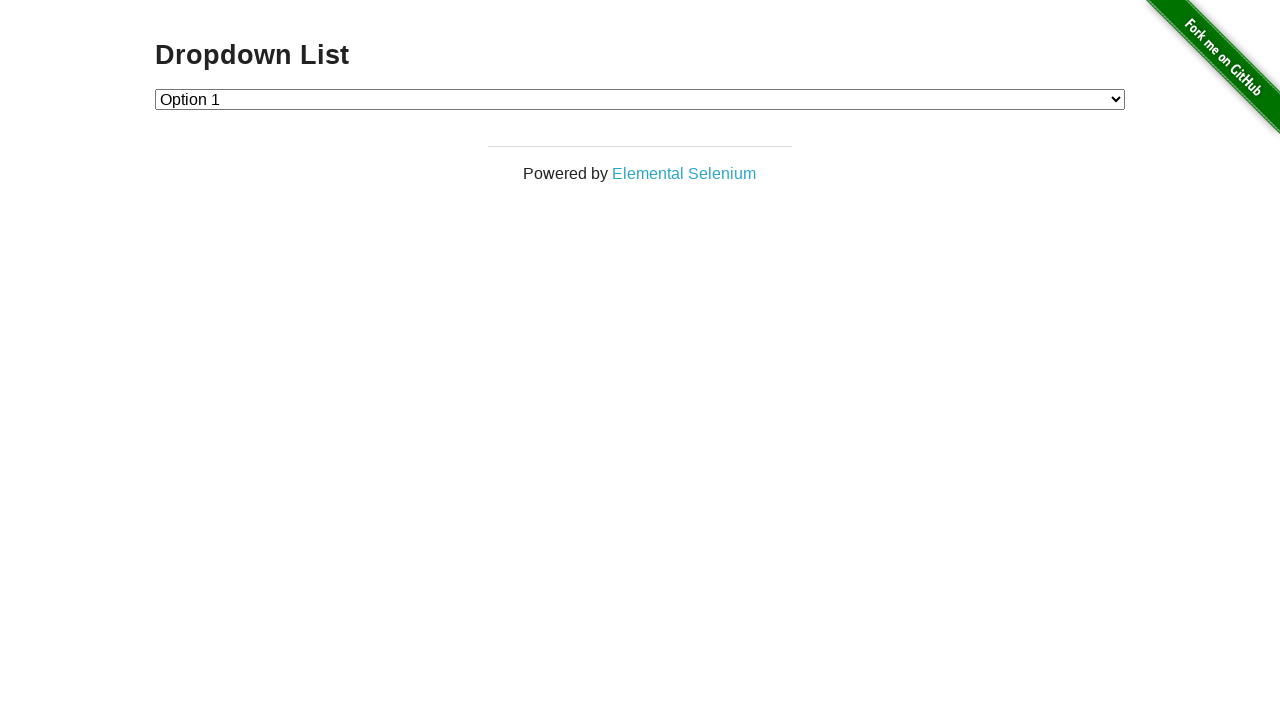

Selected 'Option 2' from dropdown on select#dropdown
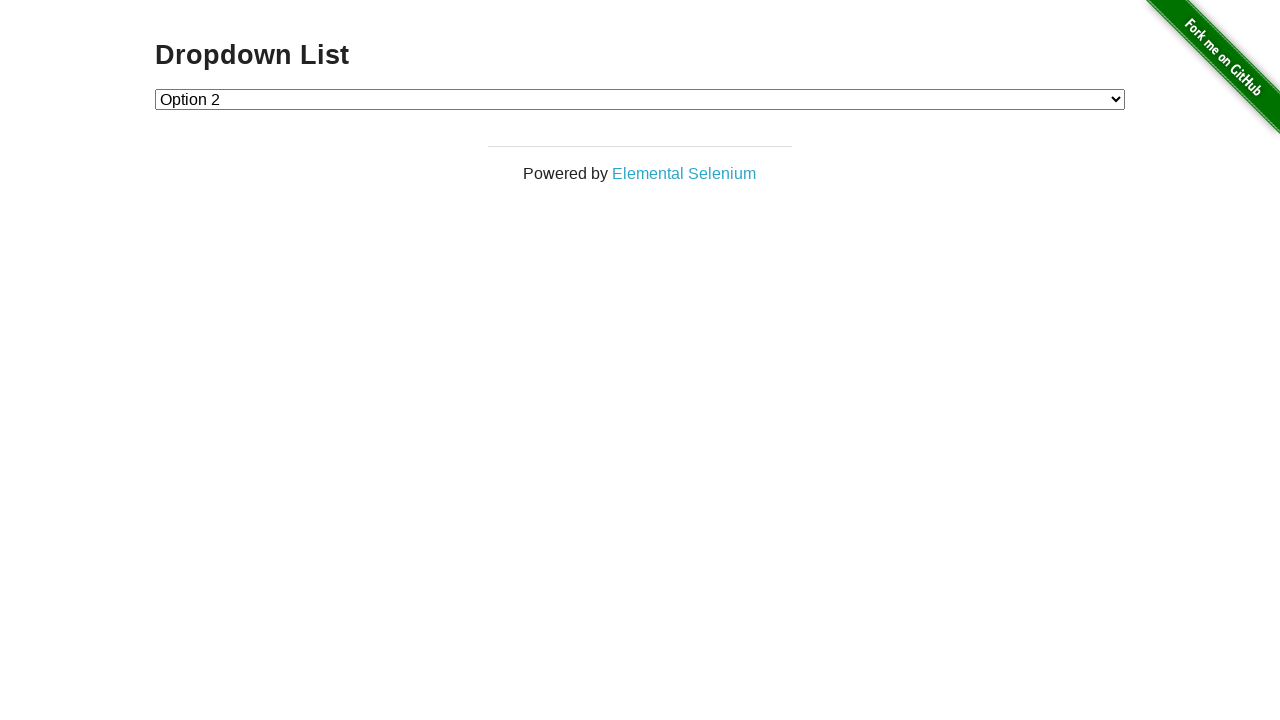

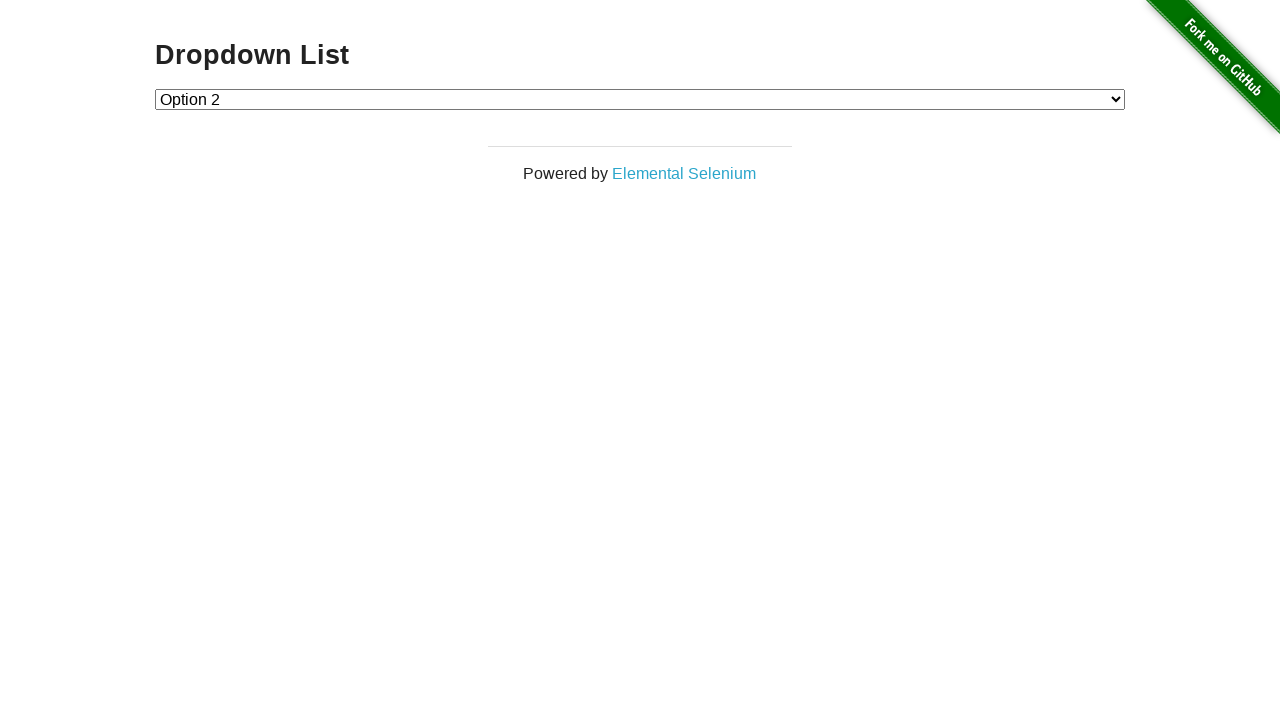